Tests that clicking the created link displays a response message containing HTTP status code 201

Starting URL: https://demoqa.com/links

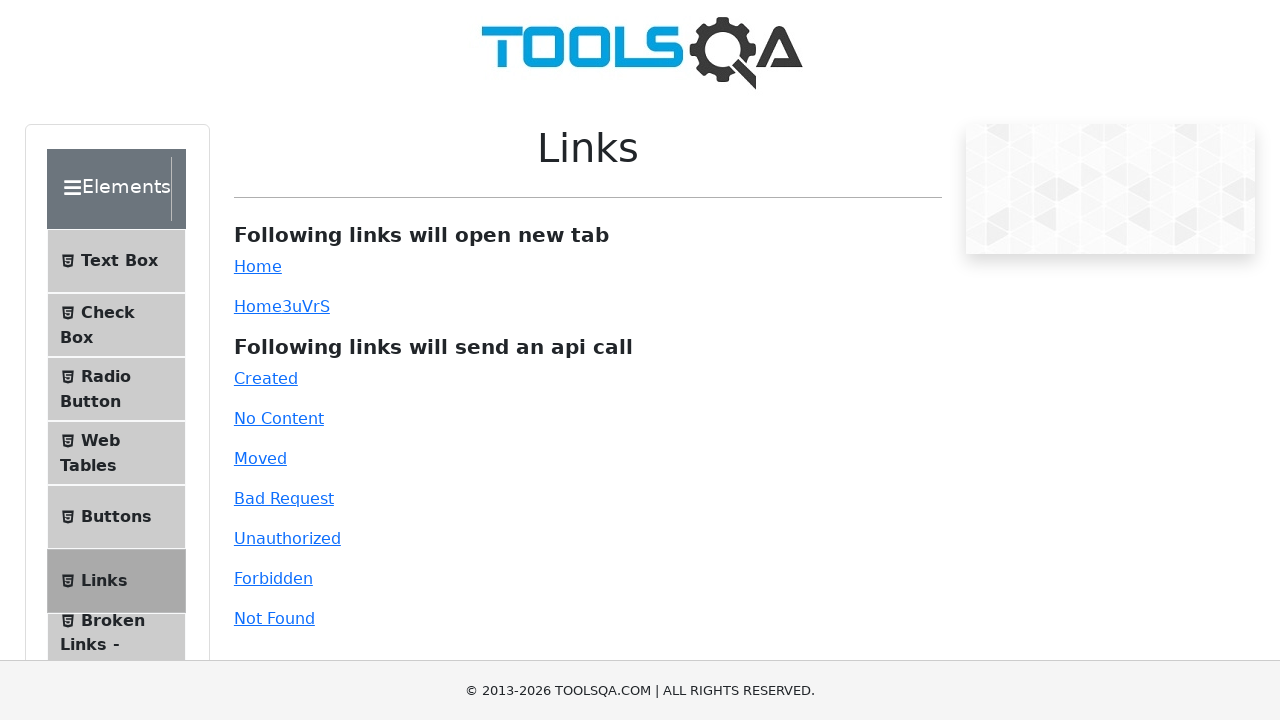

Clicked the created link (API call link with HTTP 201) at (266, 378) on #created
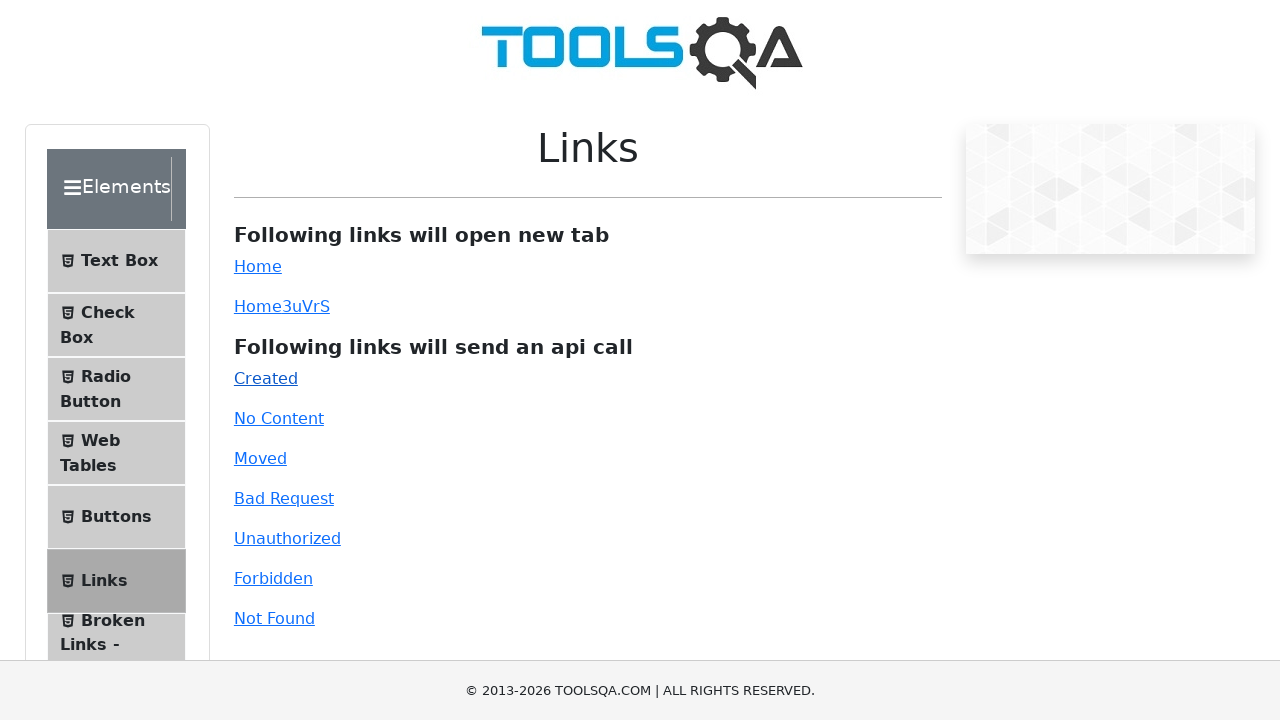

Response message element loaded
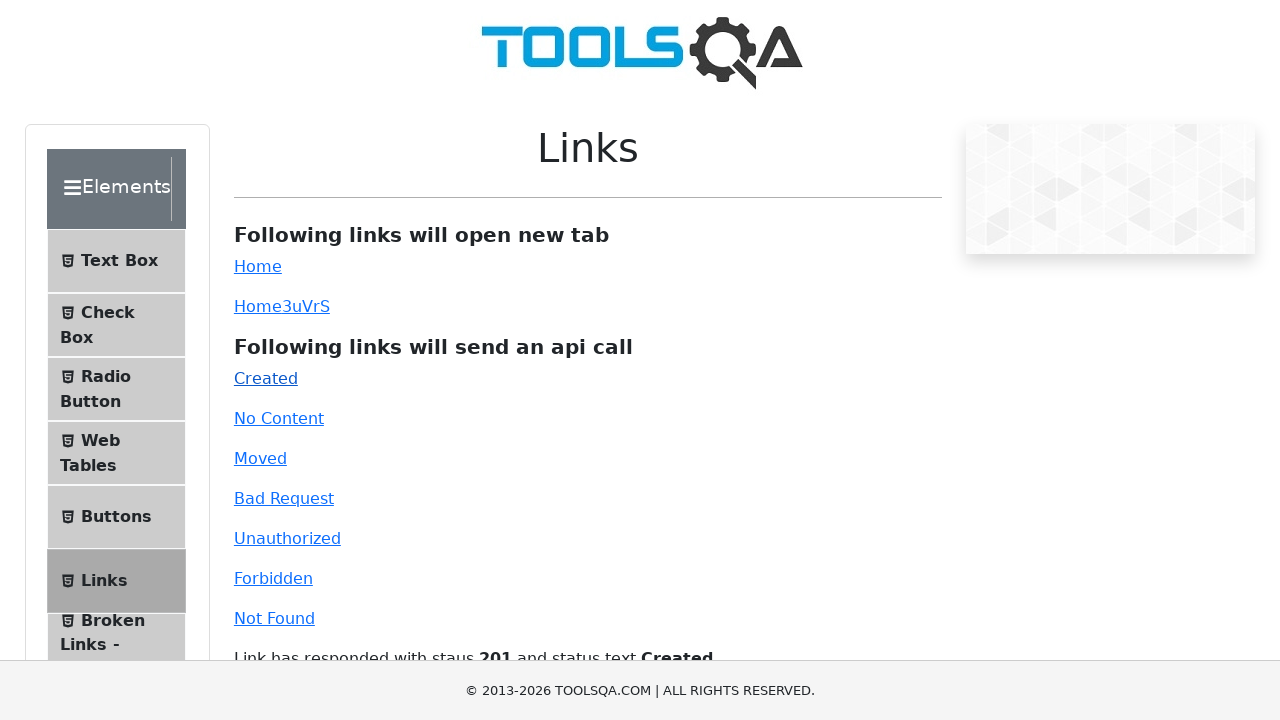

Retrieved response text from #linkResponse element
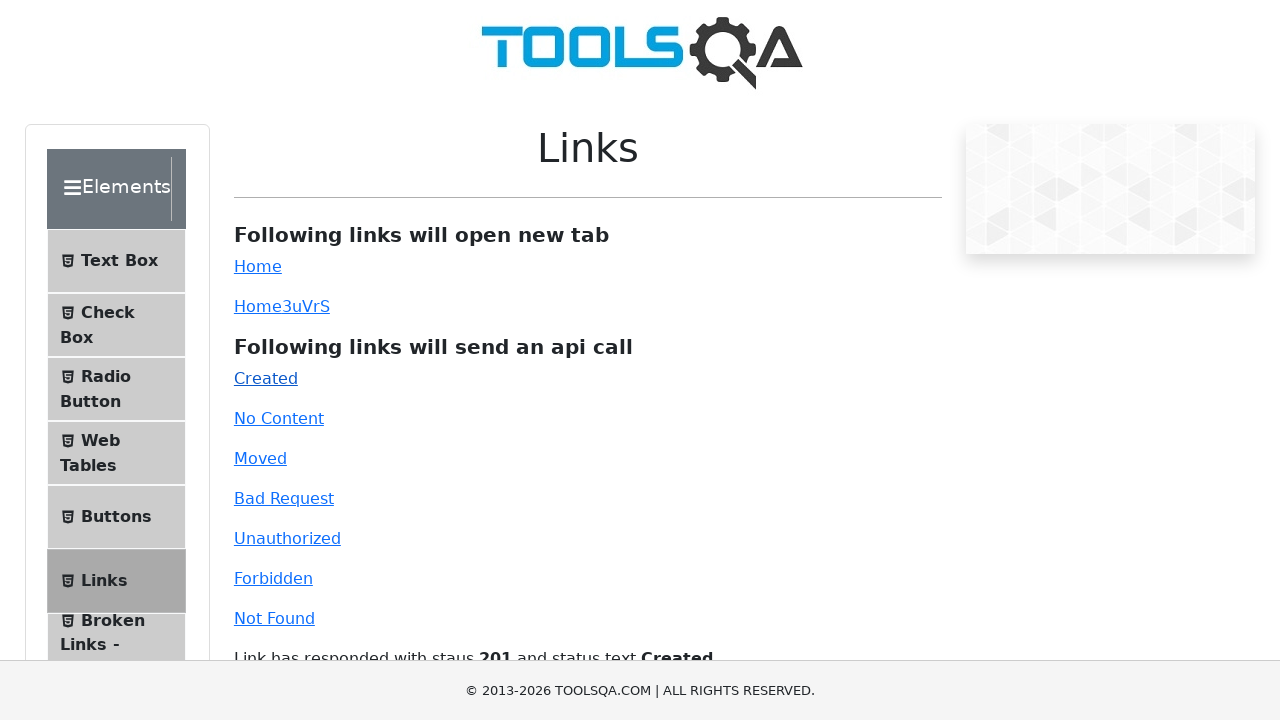

Verified response text contains HTTP status code 201
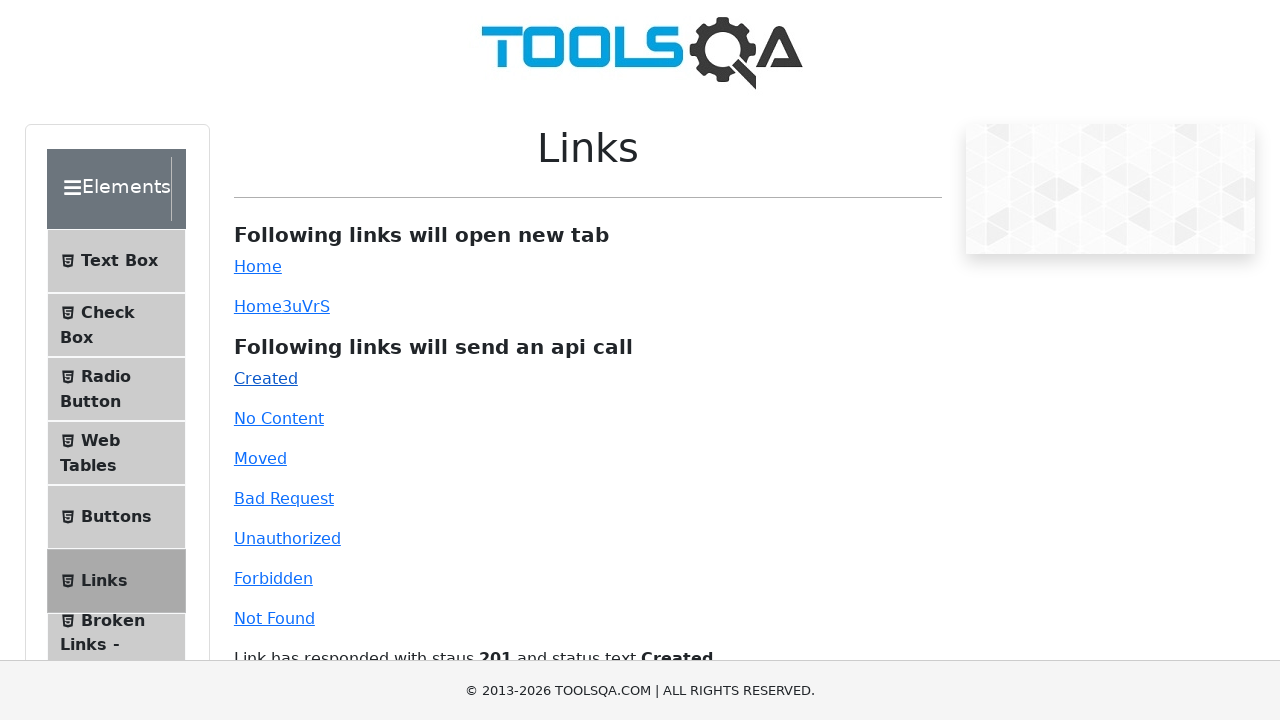

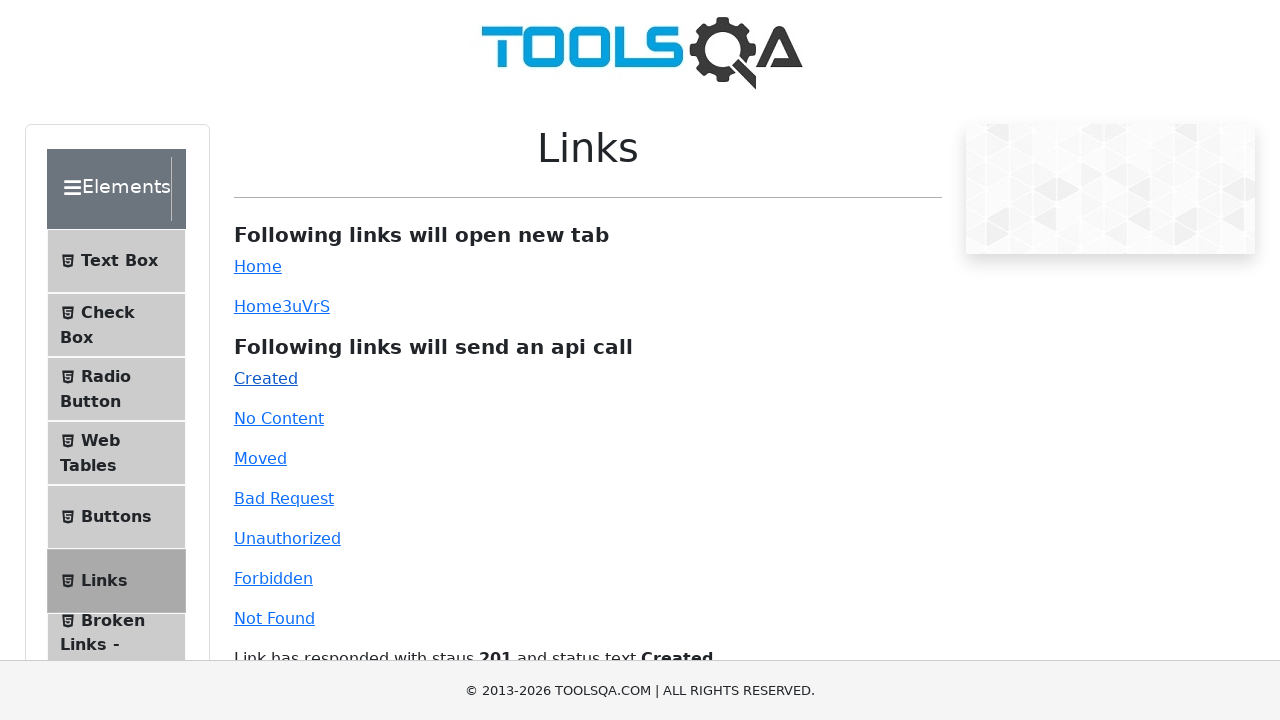